Tests enabling a disabled input by clicking the Enable button and waiting for the input to become enabled

Starting URL: https://the-internet.herokuapp.com/dynamic_controls

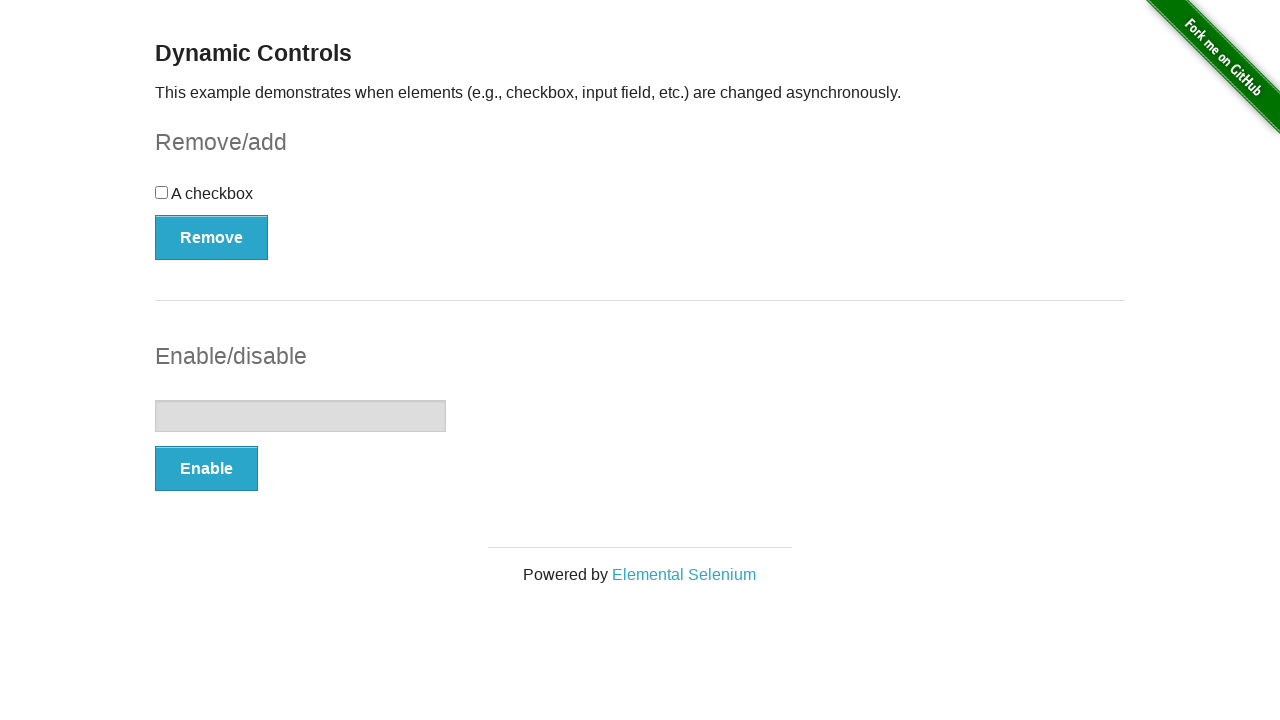

Clicked Enable button to enable the disabled input at (206, 469) on #input-example [type="button"]
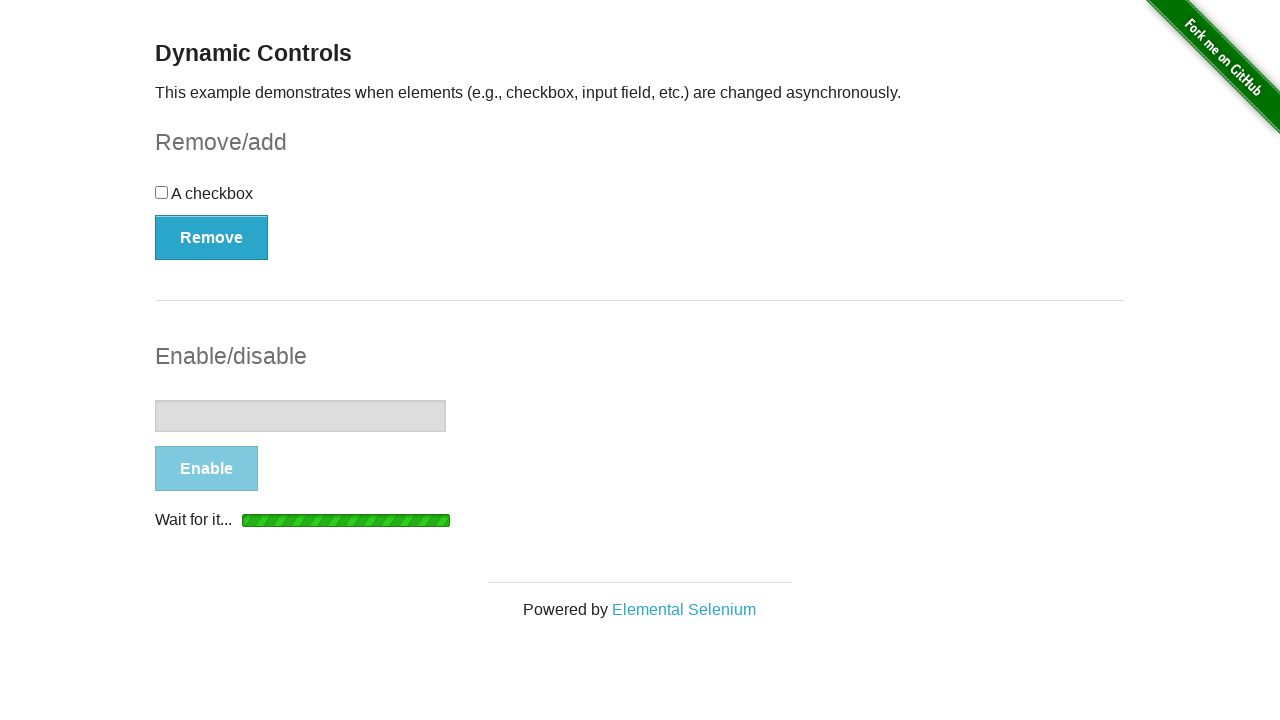

Text input became enabled
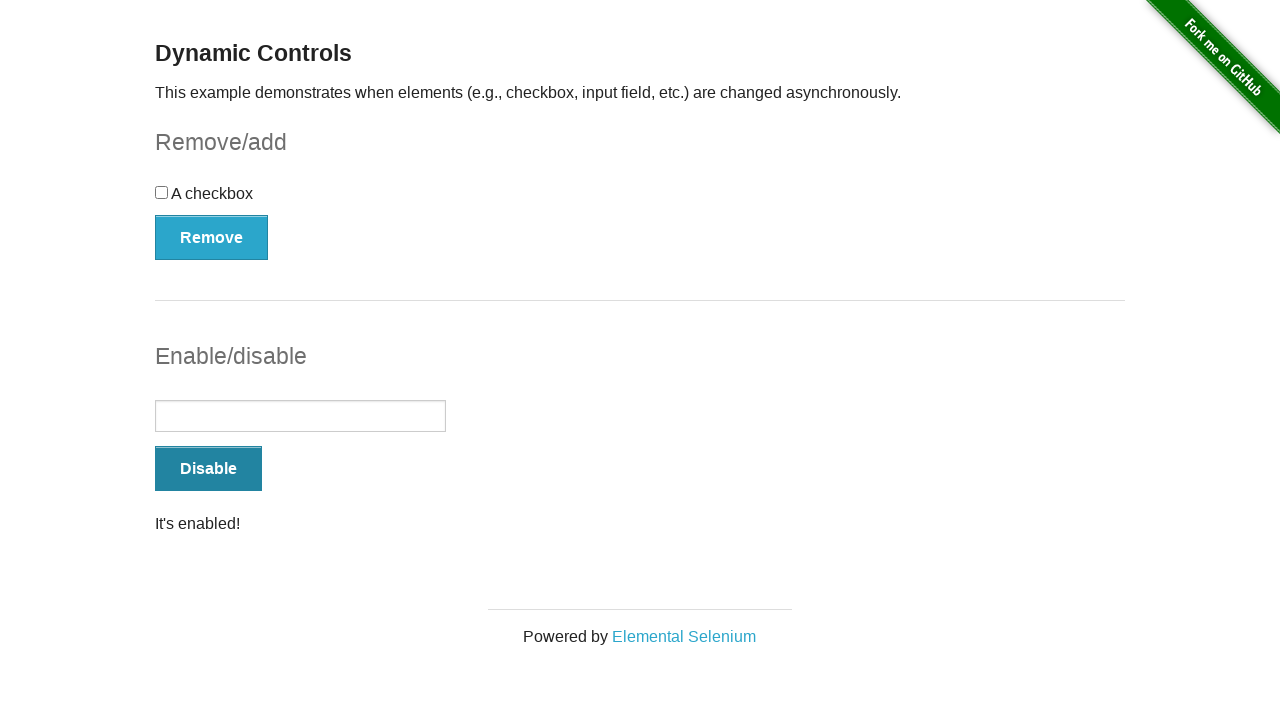

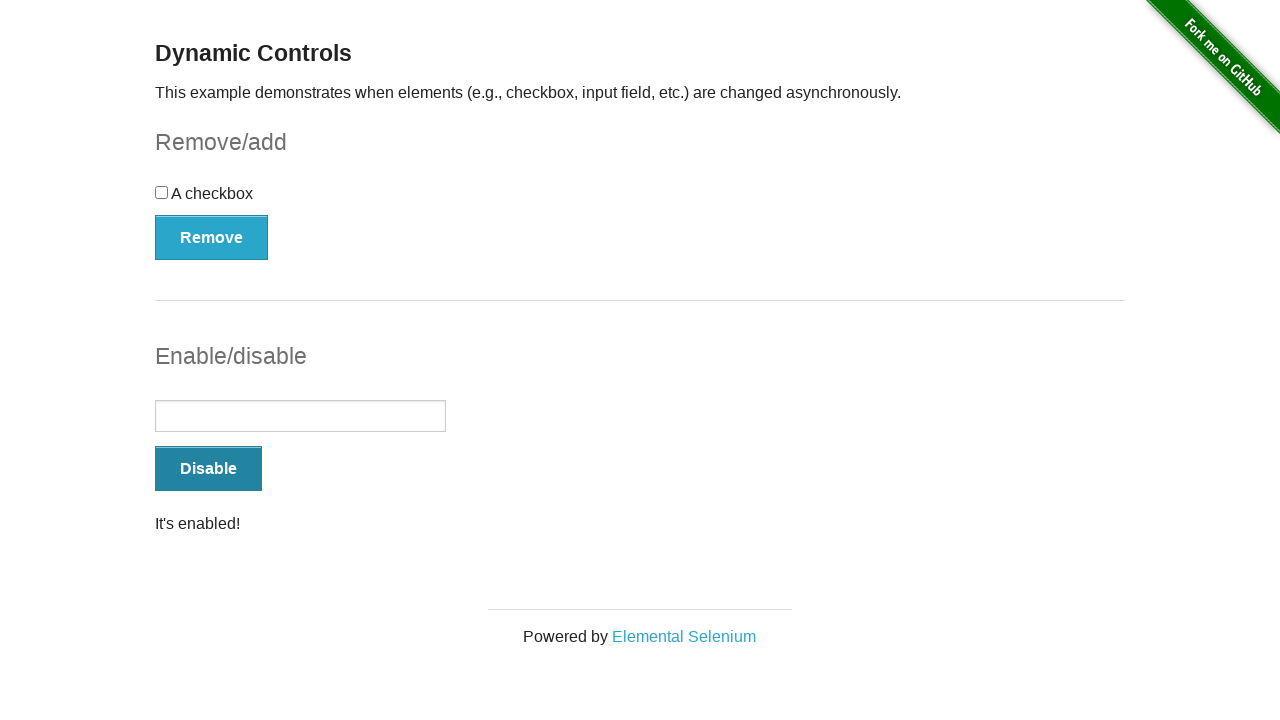